Tests checkbox interaction by finding all checkboxes with name "sports" in a specific section and clicking each one to select them

Starting URL: http://www.tizag.com/htmlT/htmlcheckboxes.php

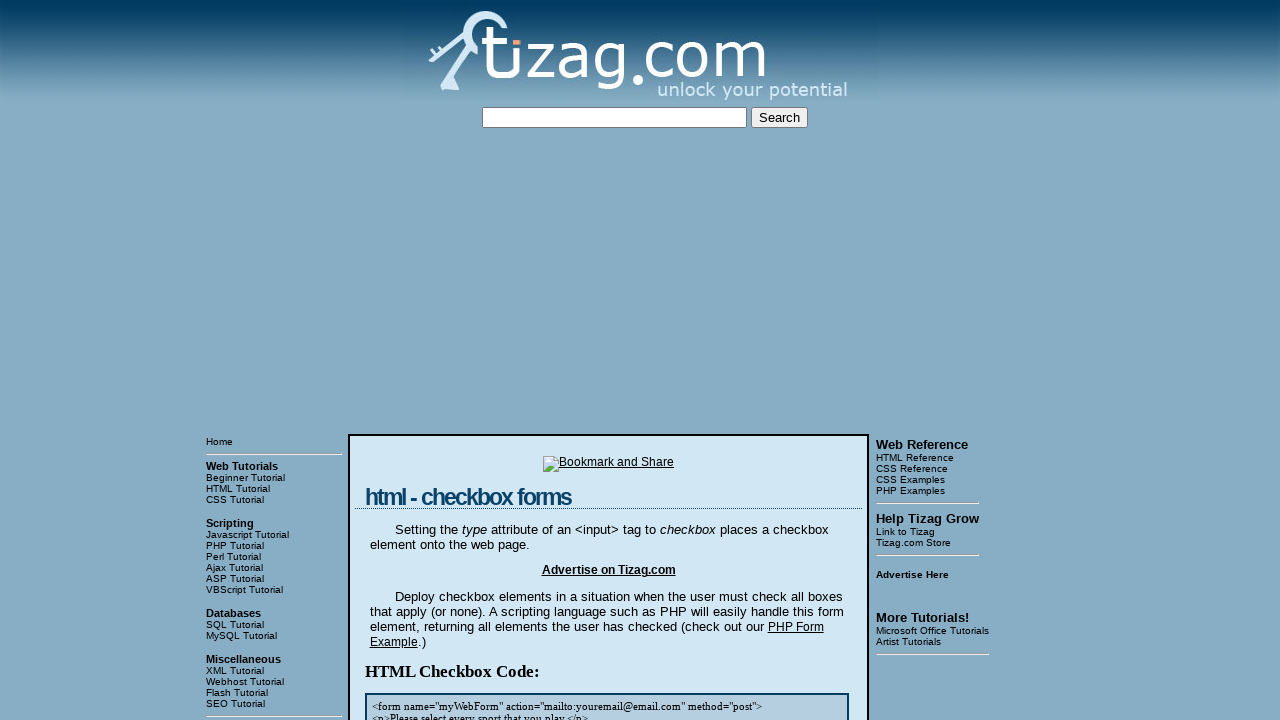

Waited for checkbox section to load
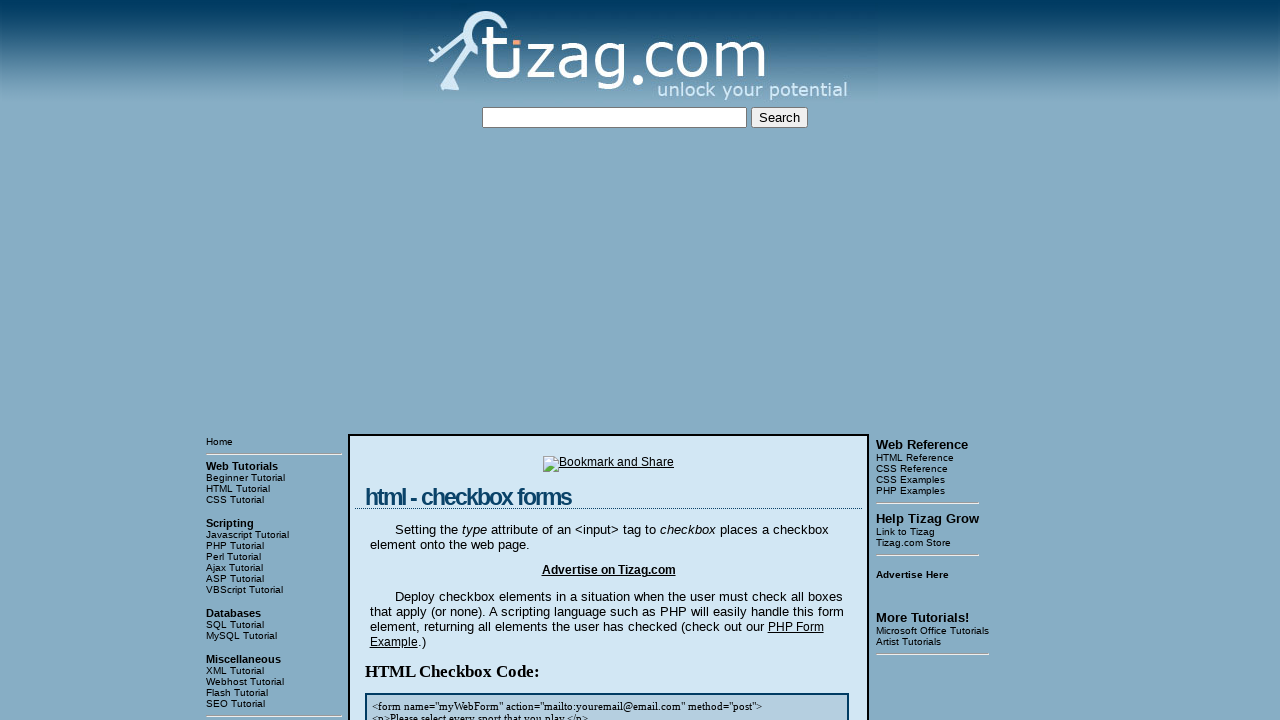

Located all checkboxes with name 'sports' in the section
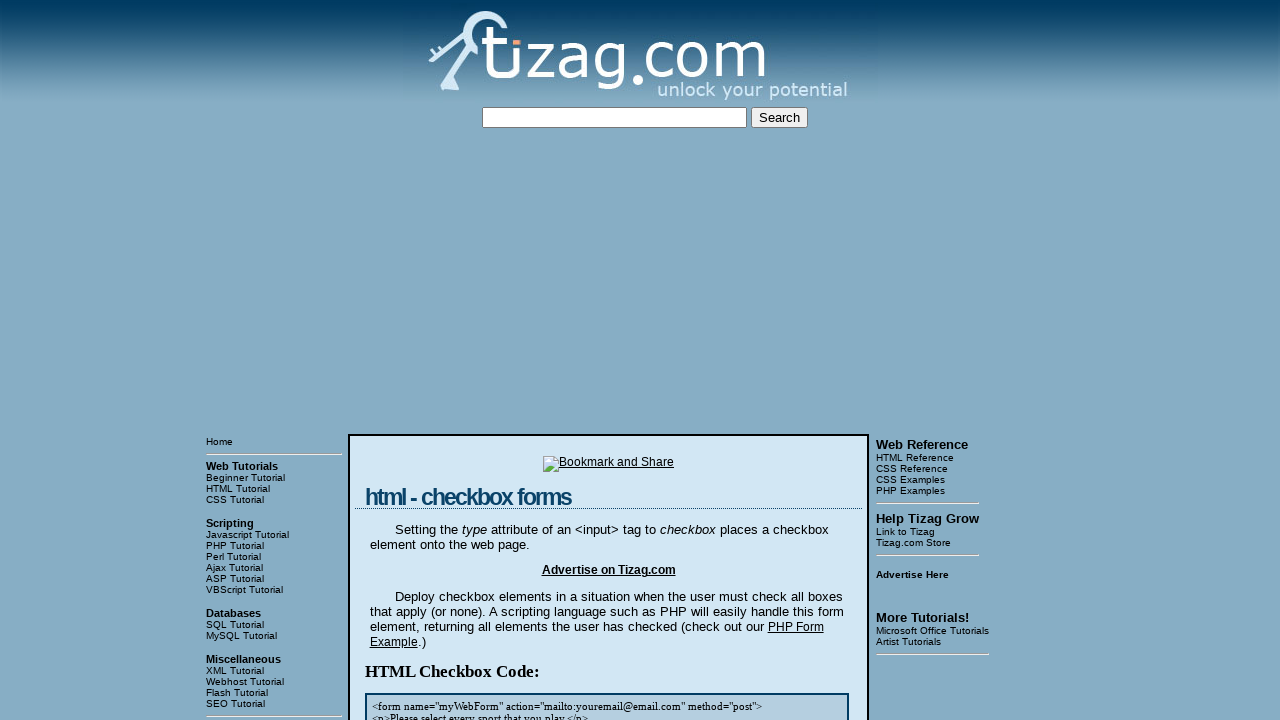

Found 4 checkboxes with name 'sports'
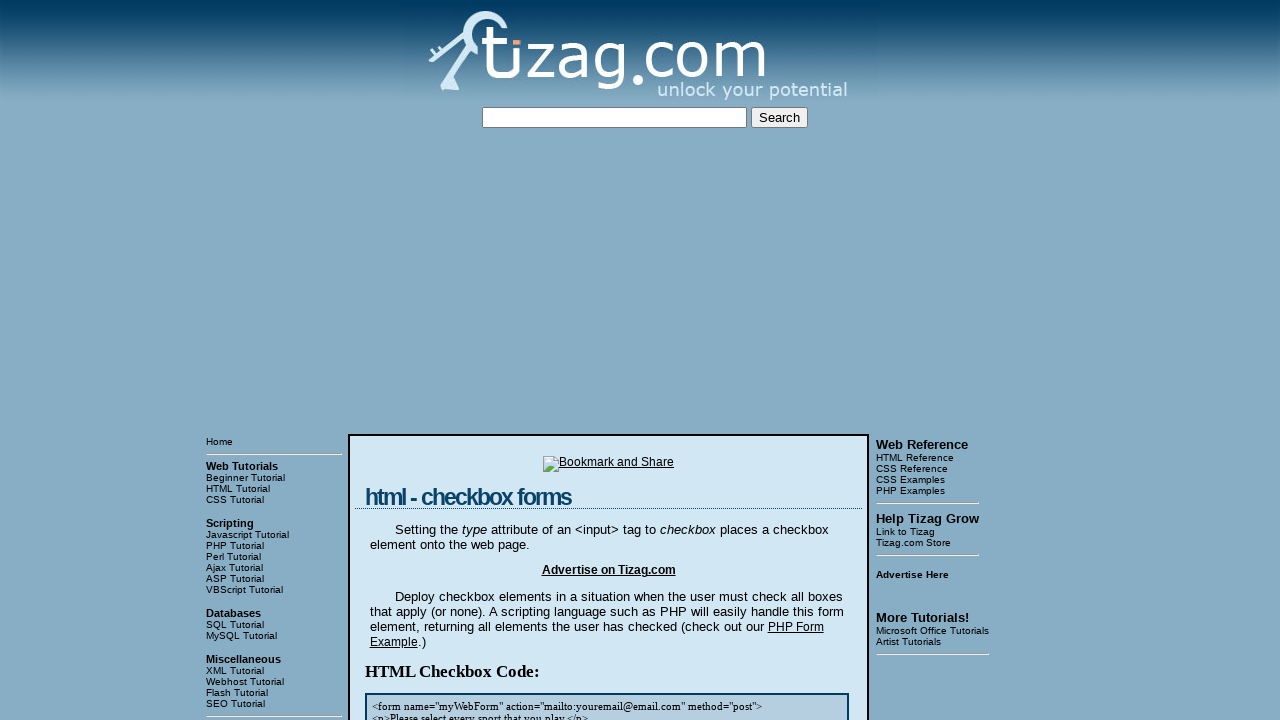

Clicked checkbox 1 of 4 to select it at (422, 360) on xpath=/html/body/table[3]/tbody/tr[1]/td[2]/table/tbody/tr/td/div[4] >> input[na
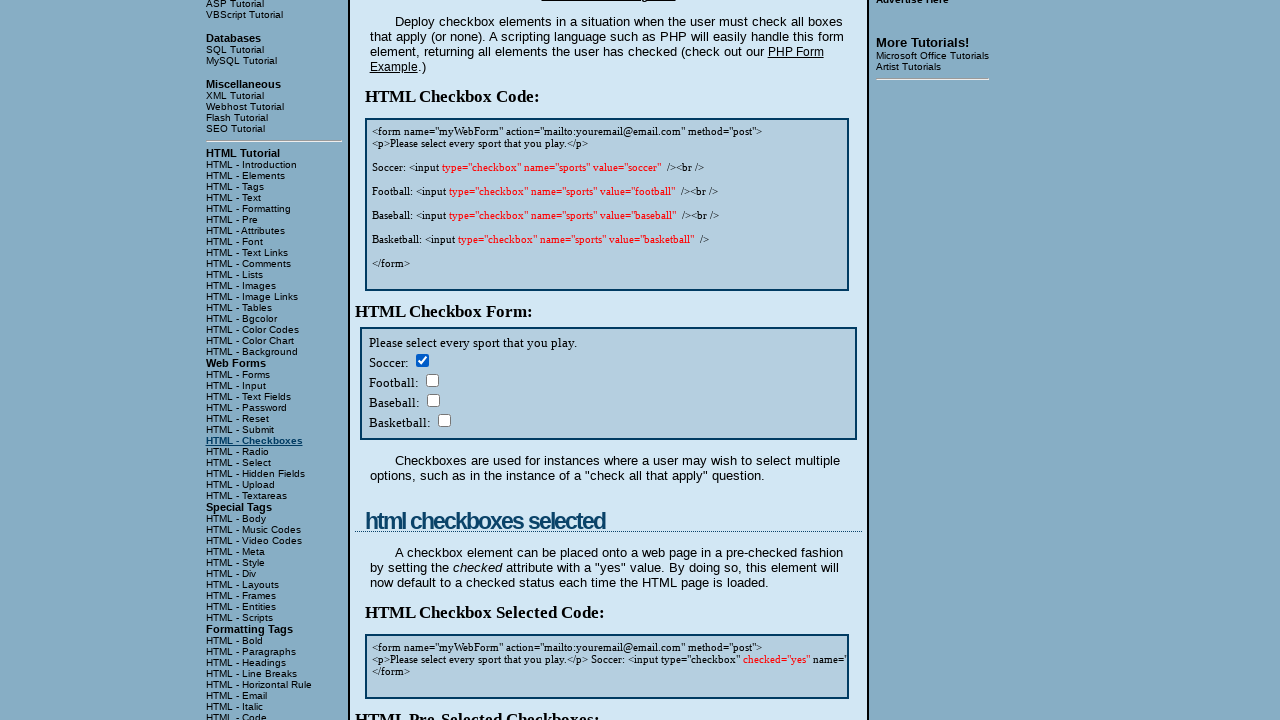

Clicked checkbox 2 of 4 to select it at (432, 380) on xpath=/html/body/table[3]/tbody/tr[1]/td[2]/table/tbody/tr/td/div[4] >> input[na
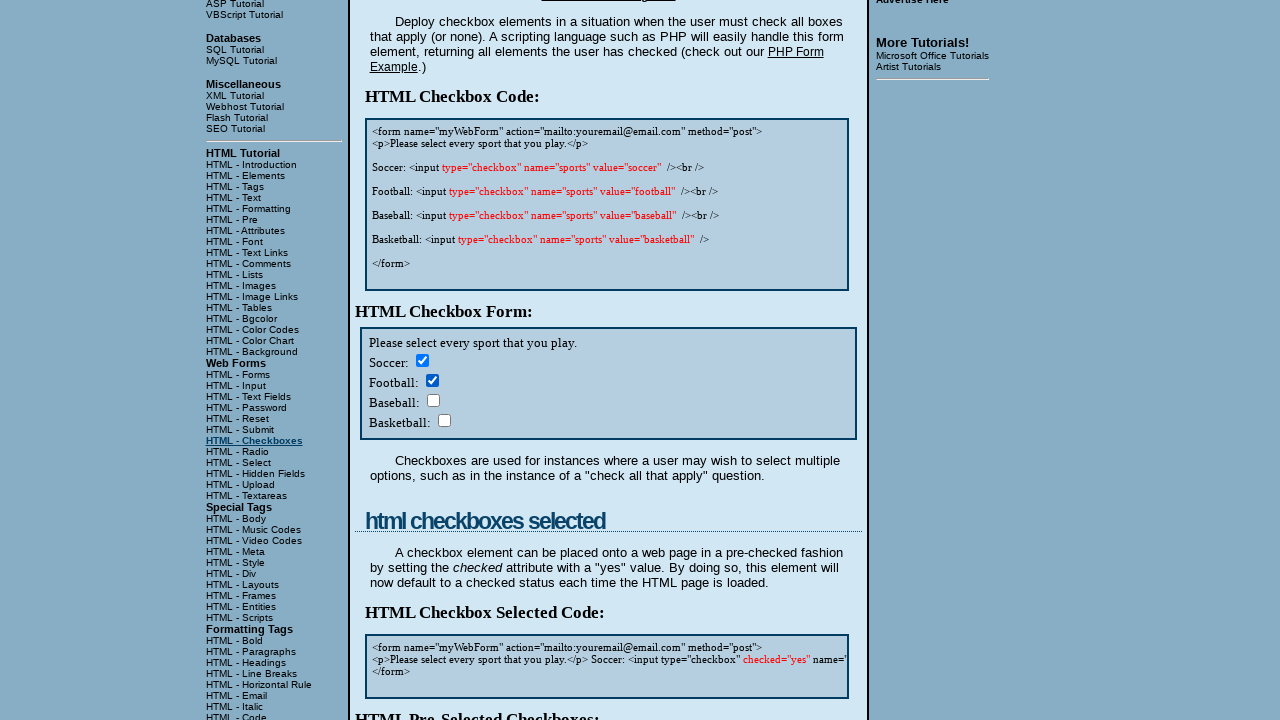

Clicked checkbox 3 of 4 to select it at (433, 400) on xpath=/html/body/table[3]/tbody/tr[1]/td[2]/table/tbody/tr/td/div[4] >> input[na
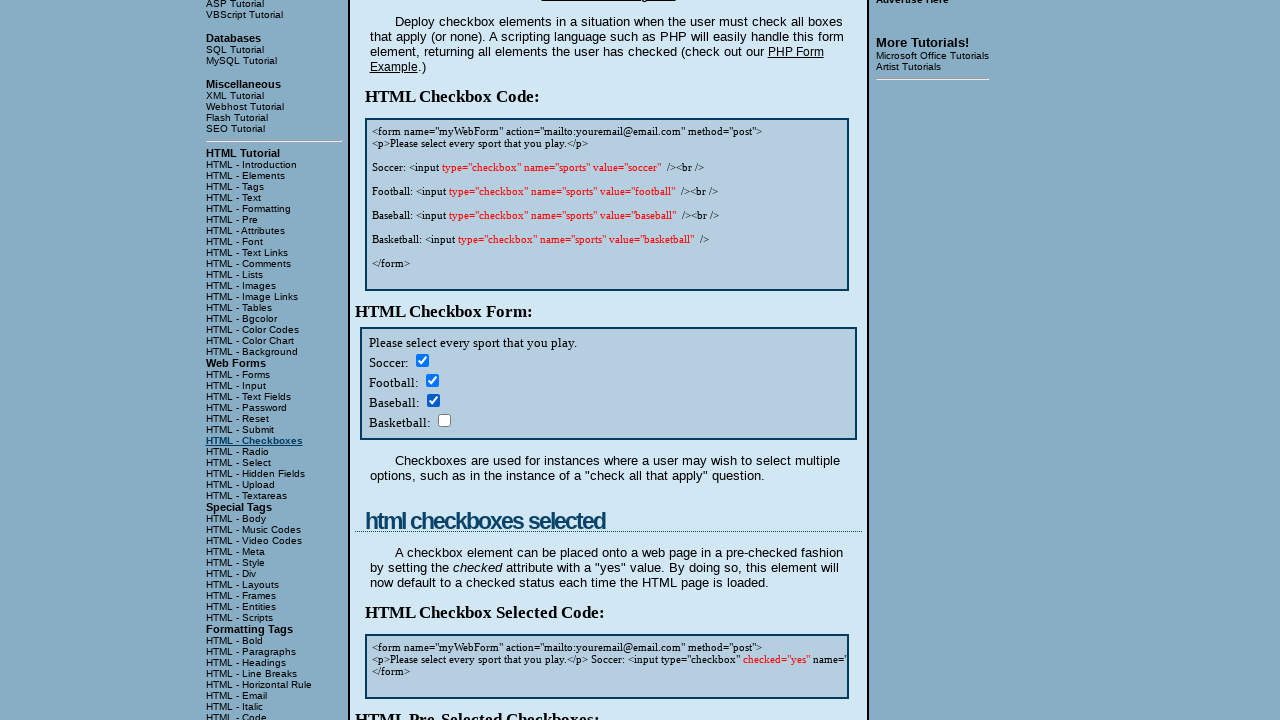

Clicked checkbox 4 of 4 to select it at (444, 420) on xpath=/html/body/table[3]/tbody/tr[1]/td[2]/table/tbody/tr/td/div[4] >> input[na
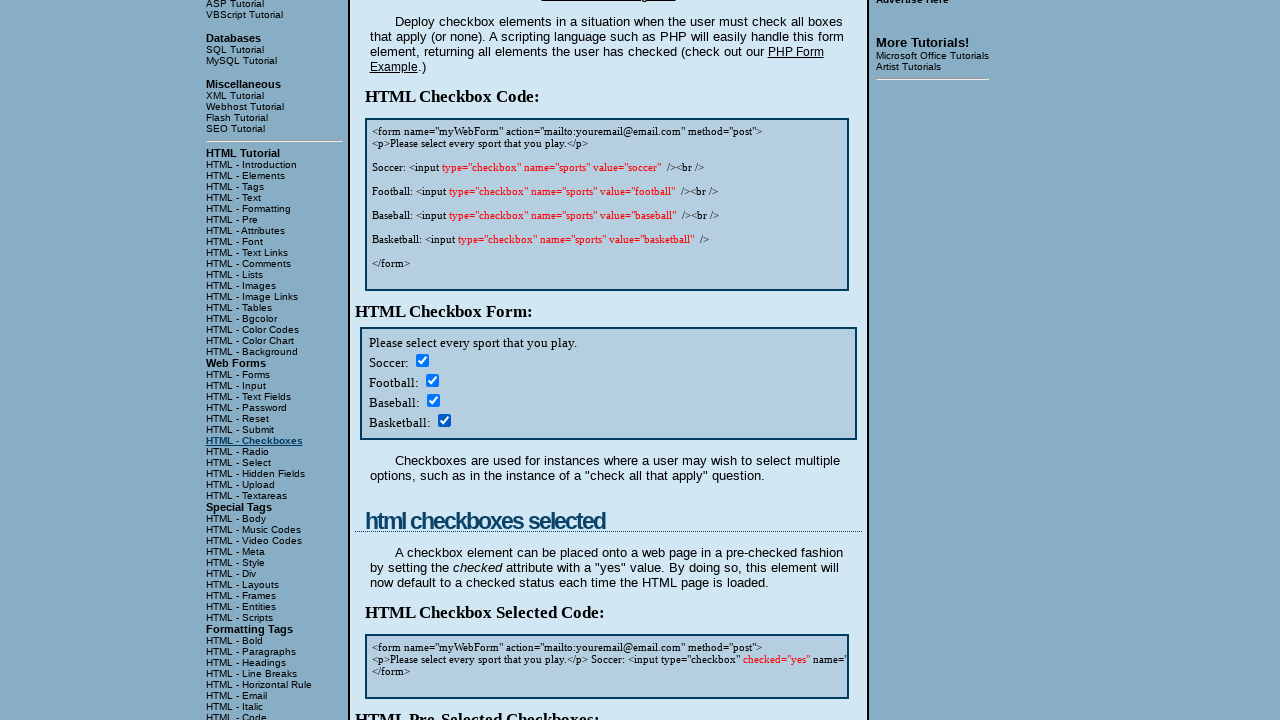

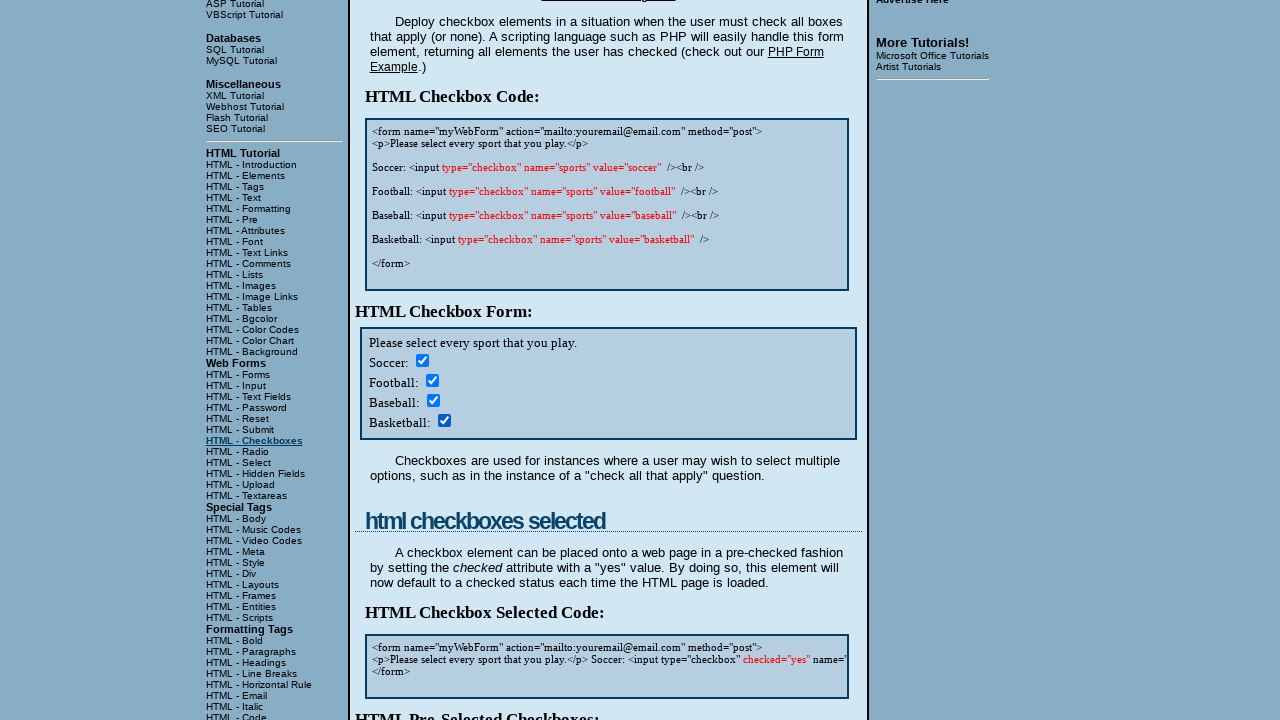